Tests radio button behavior on letskodeit practice page by clicking BMW and Benz radio buttons and verifying selection state changes.

Starting URL: https://www.letskodeit.com/practice

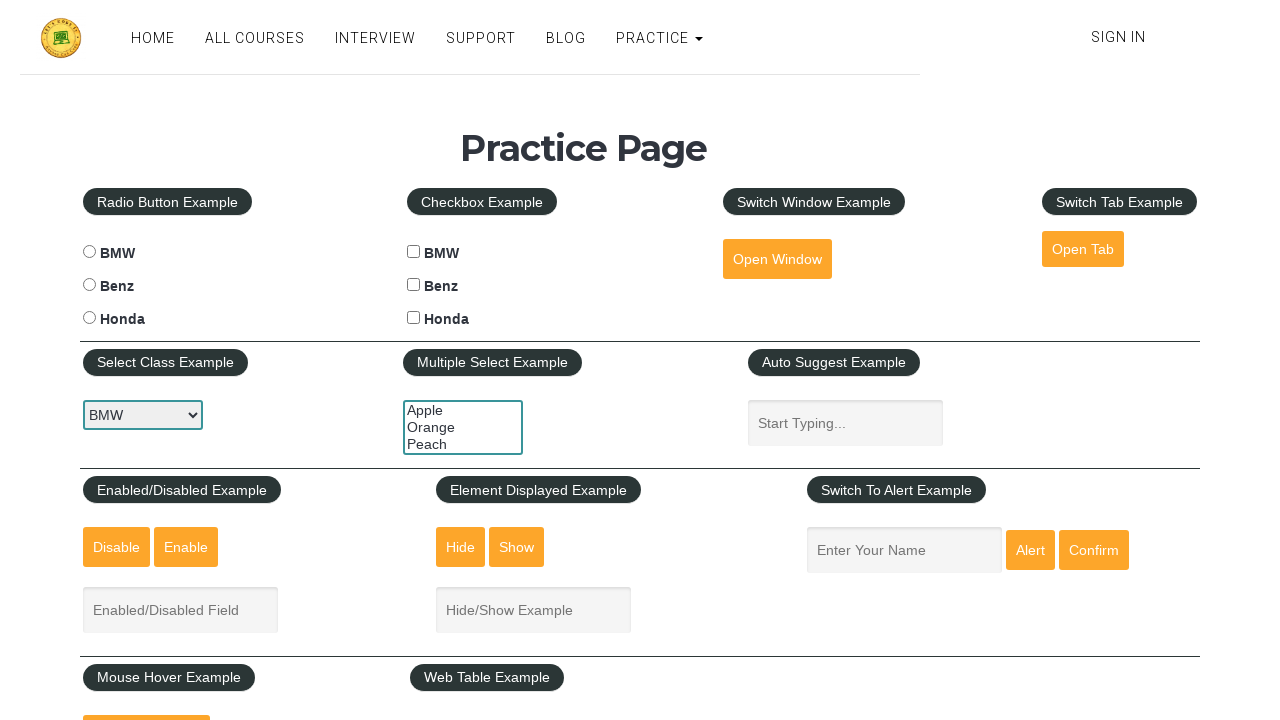

Clicked BMW radio button at (89, 252) on [id="bmwradio"]
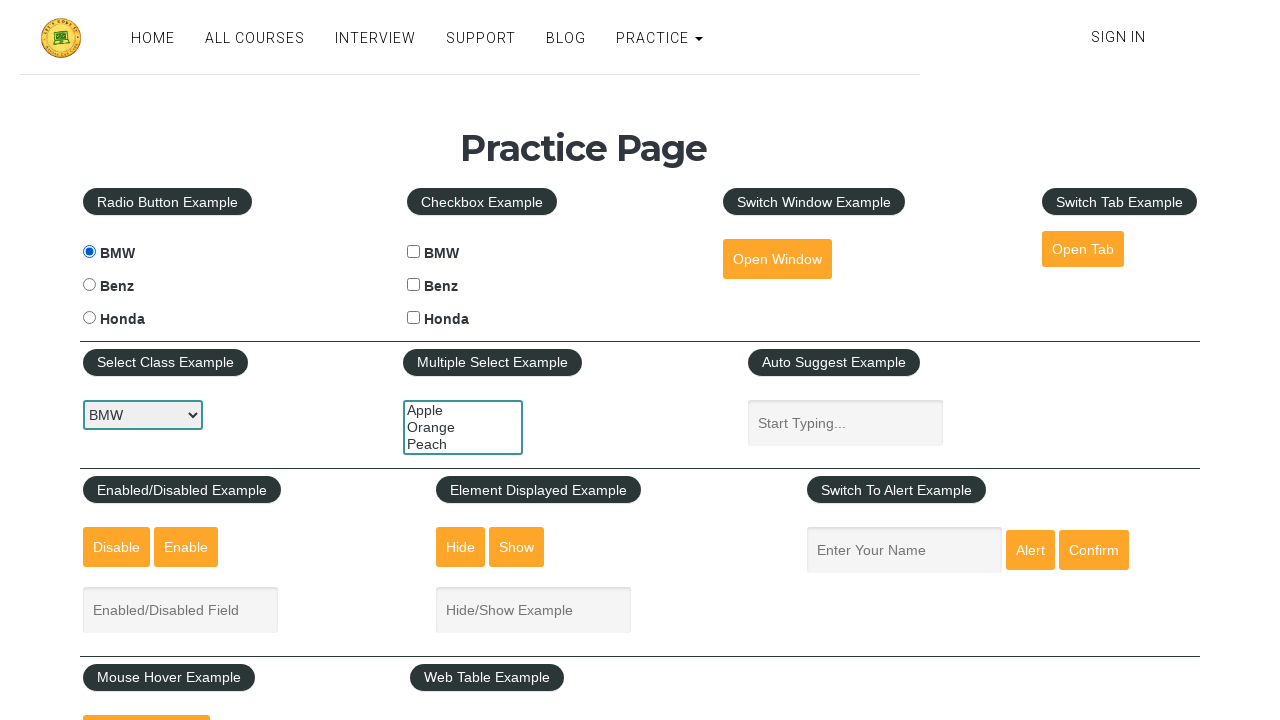

Verified BMW radio button is checked
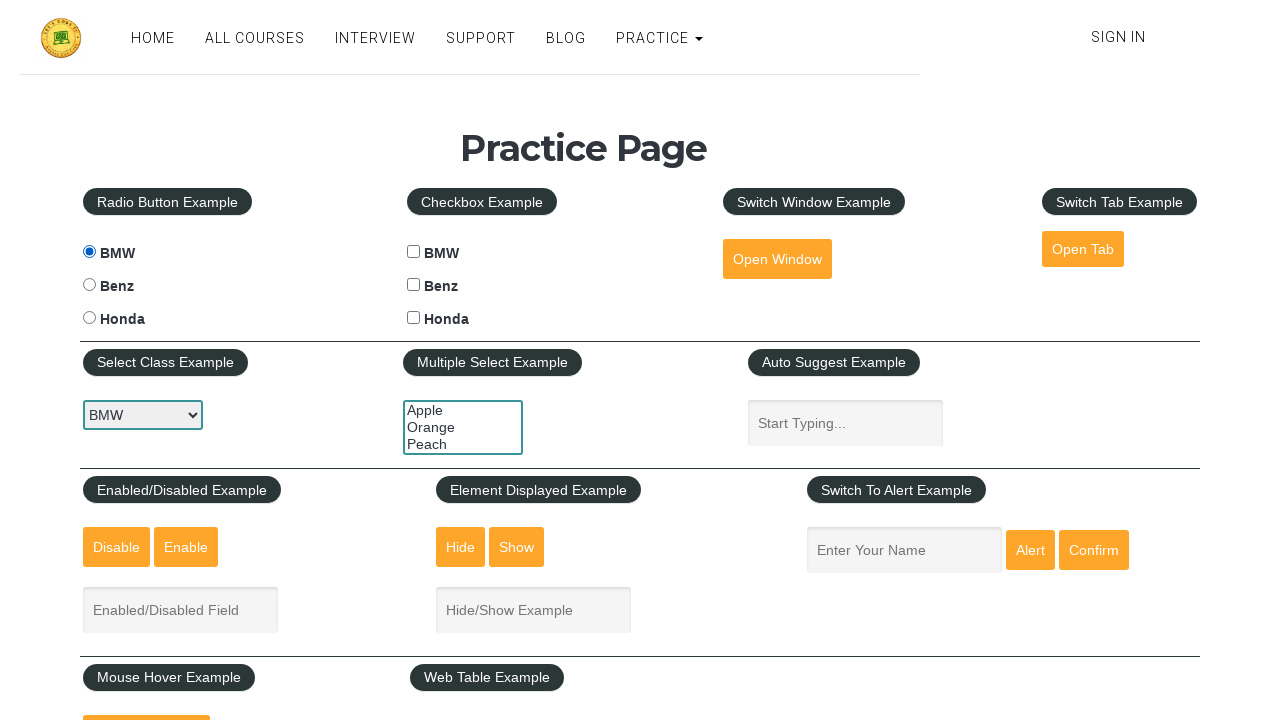

Clicked Benz radio button at (89, 285) on [id="benzradio"]
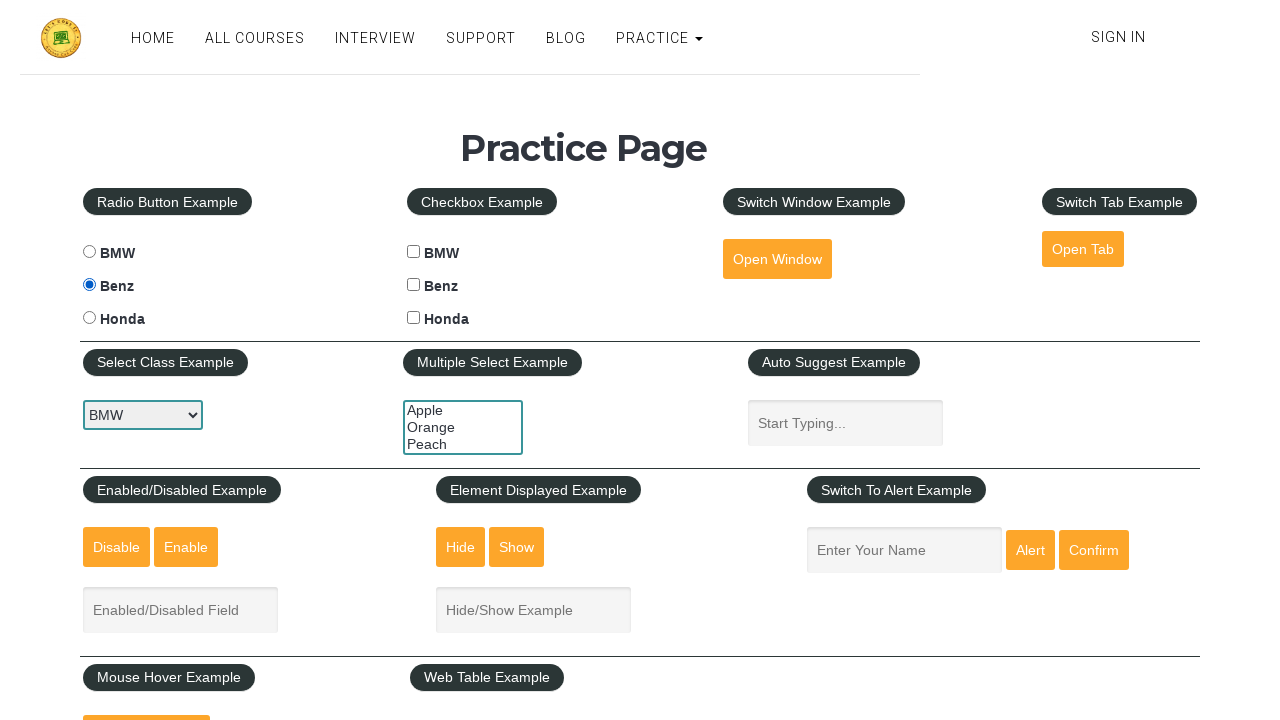

Verified Benz radio button is checked and BMW is unchecked
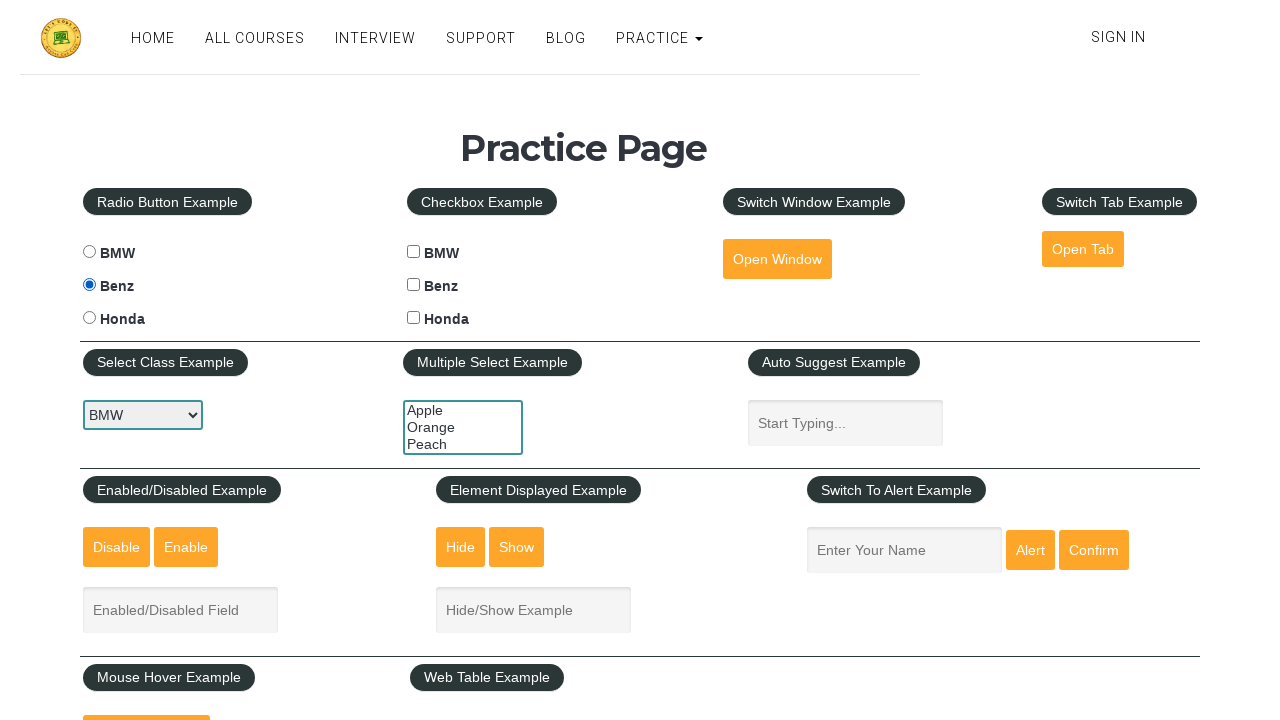

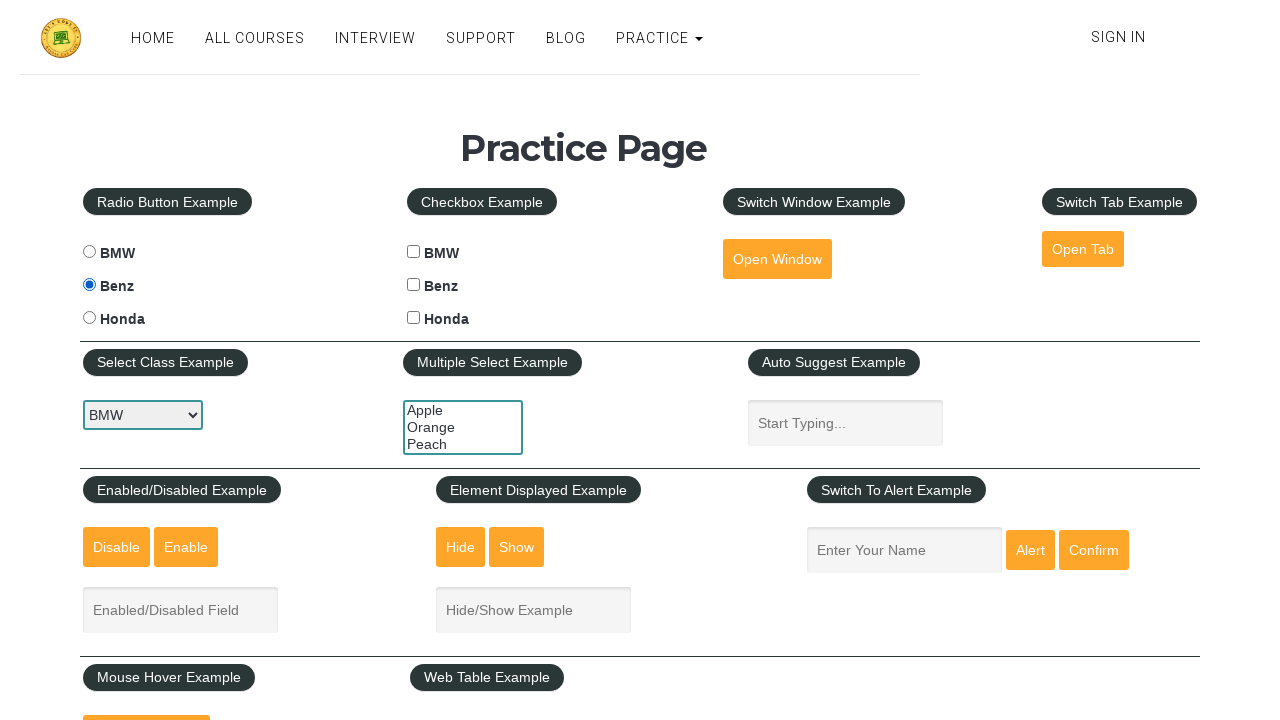